Tests sorting the Due column in ascending order by clicking the column header and verifying the values are sorted correctly using CSS pseudo-class selectors.

Starting URL: http://the-internet.herokuapp.com/tables

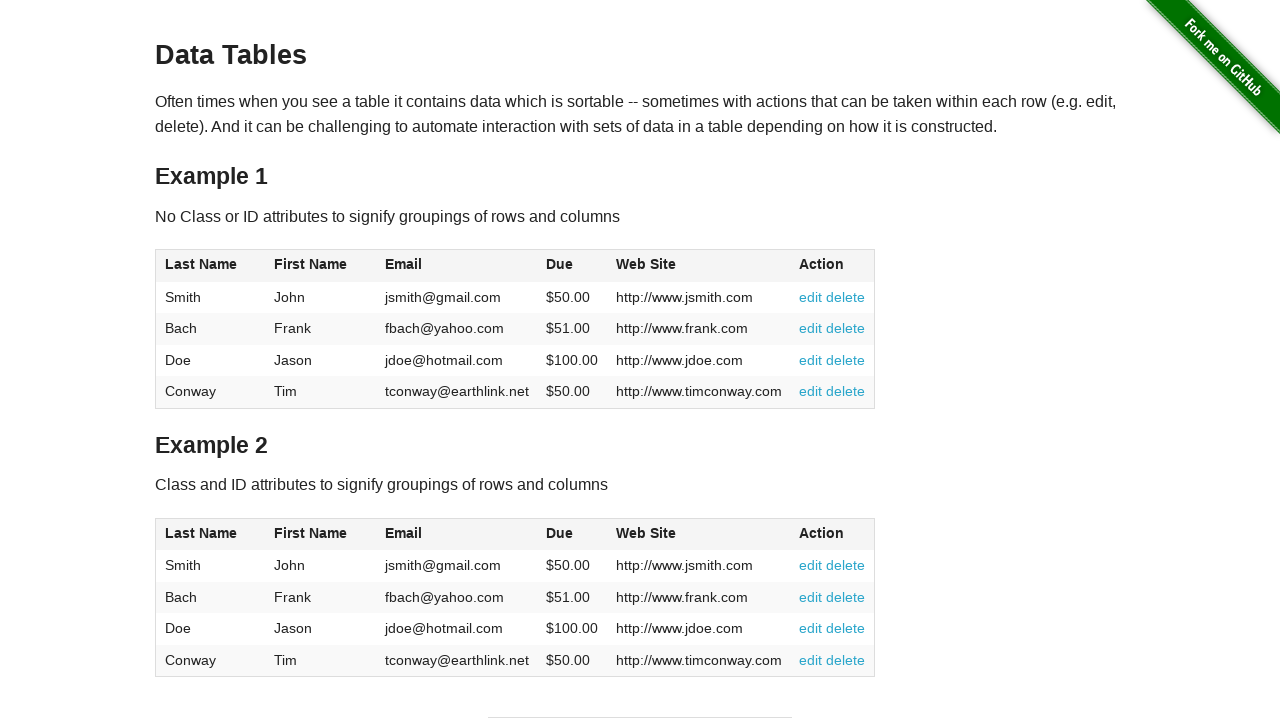

Clicked the Due column header (4th column) to sort ascending at (572, 266) on #table1 thead tr th:nth-child(4)
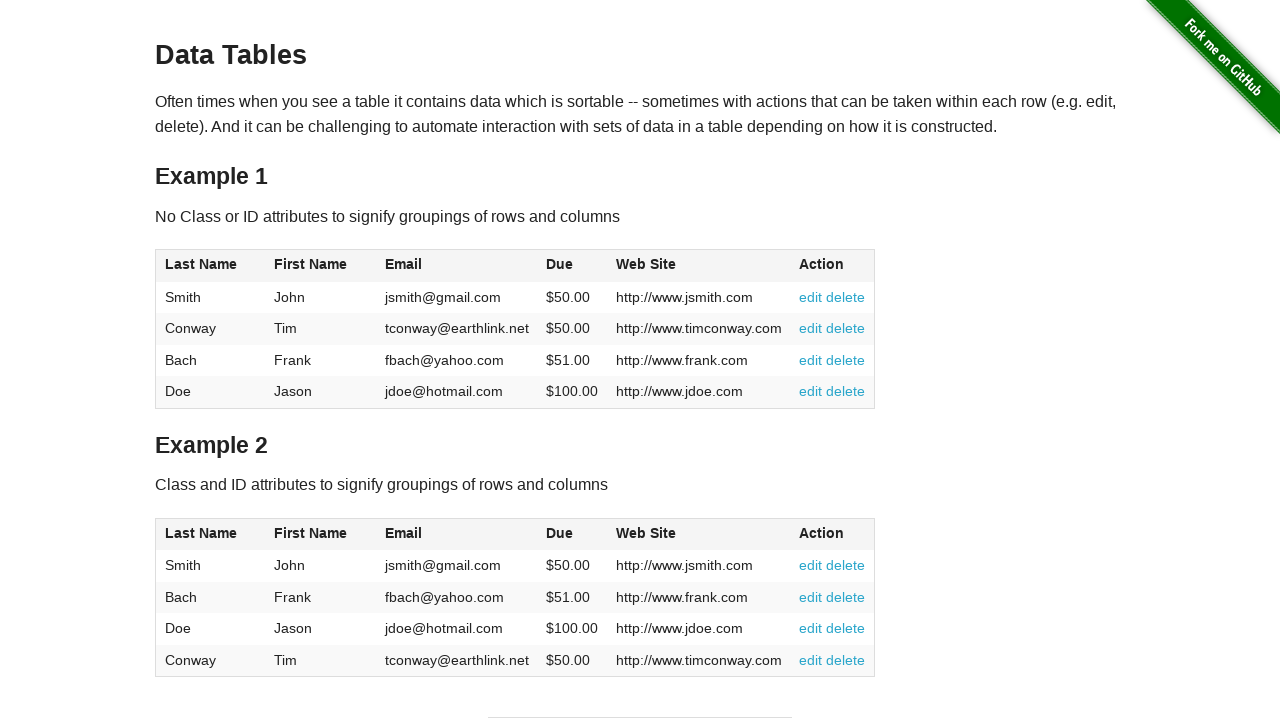

Due column cells loaded
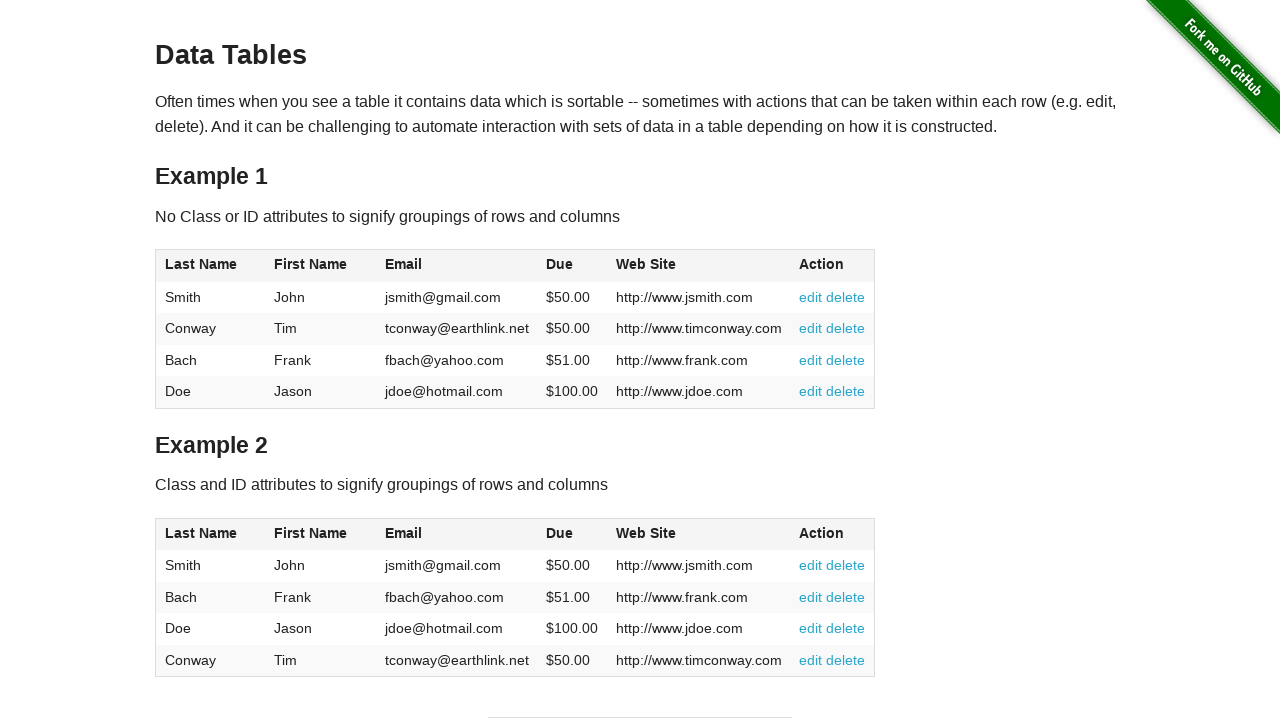

Retrieved all Due column cells
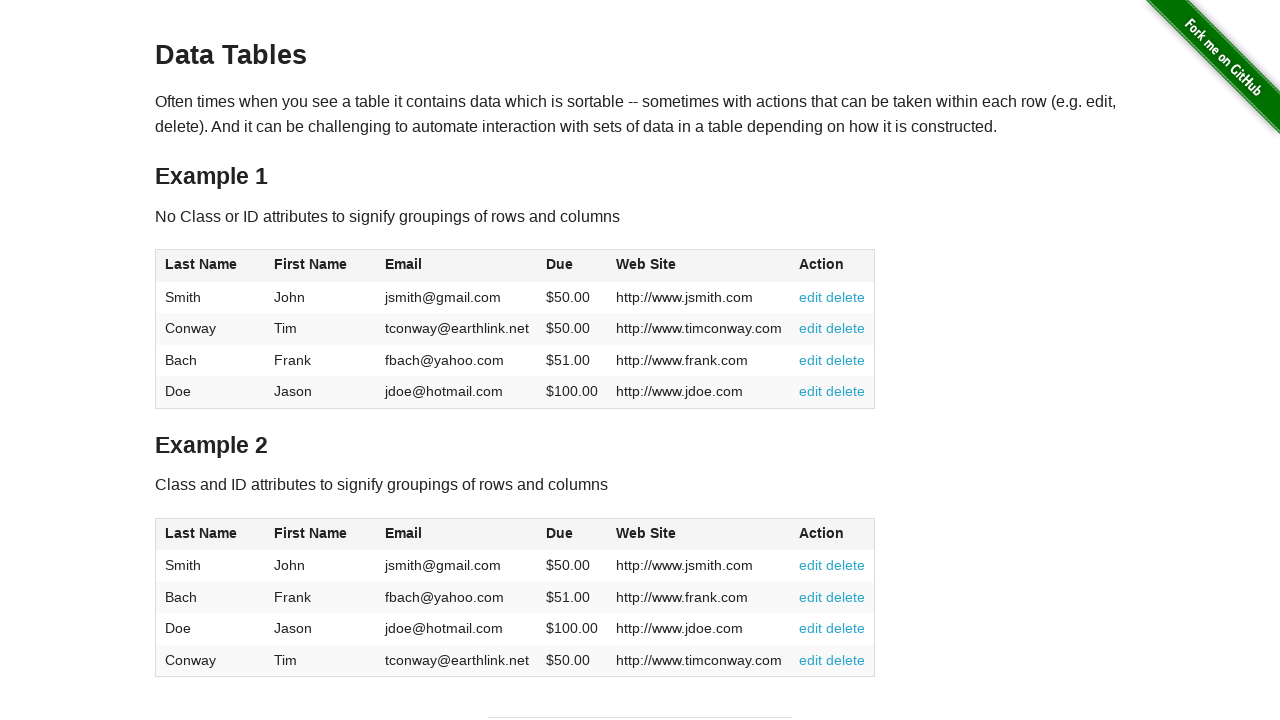

Extracted and converted Due column values to floats
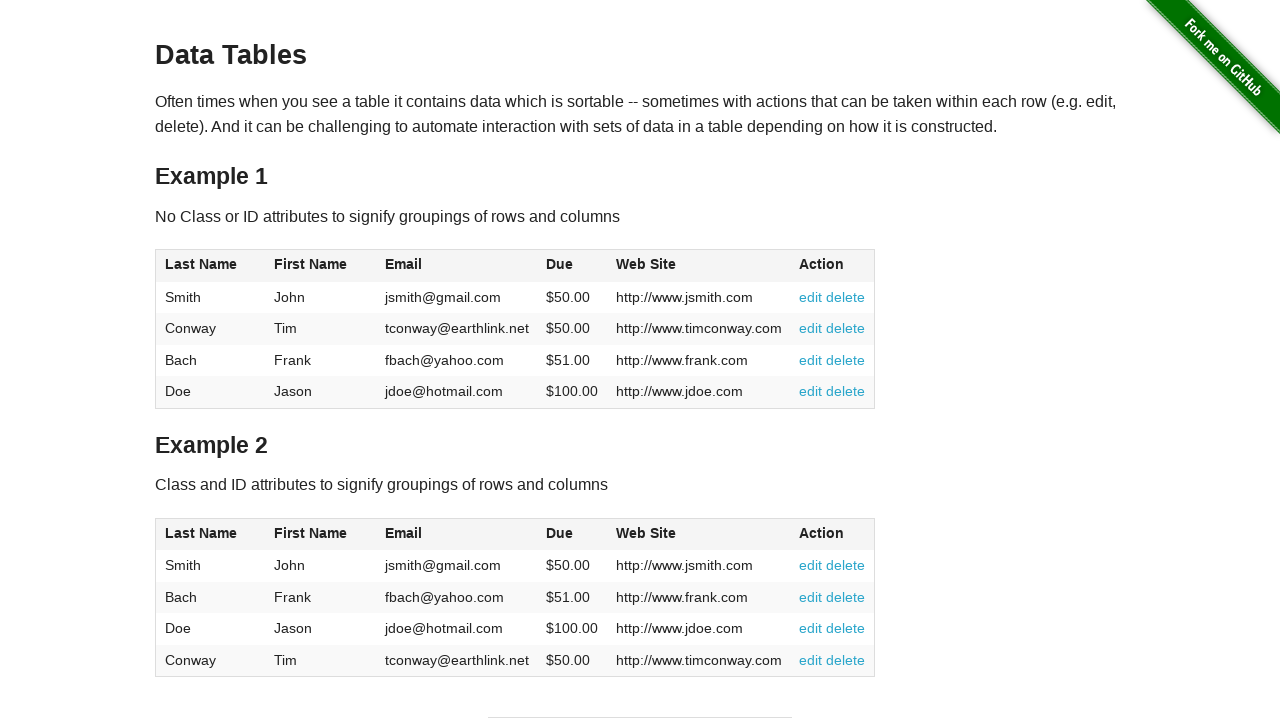

Verified Due column is sorted in ascending order
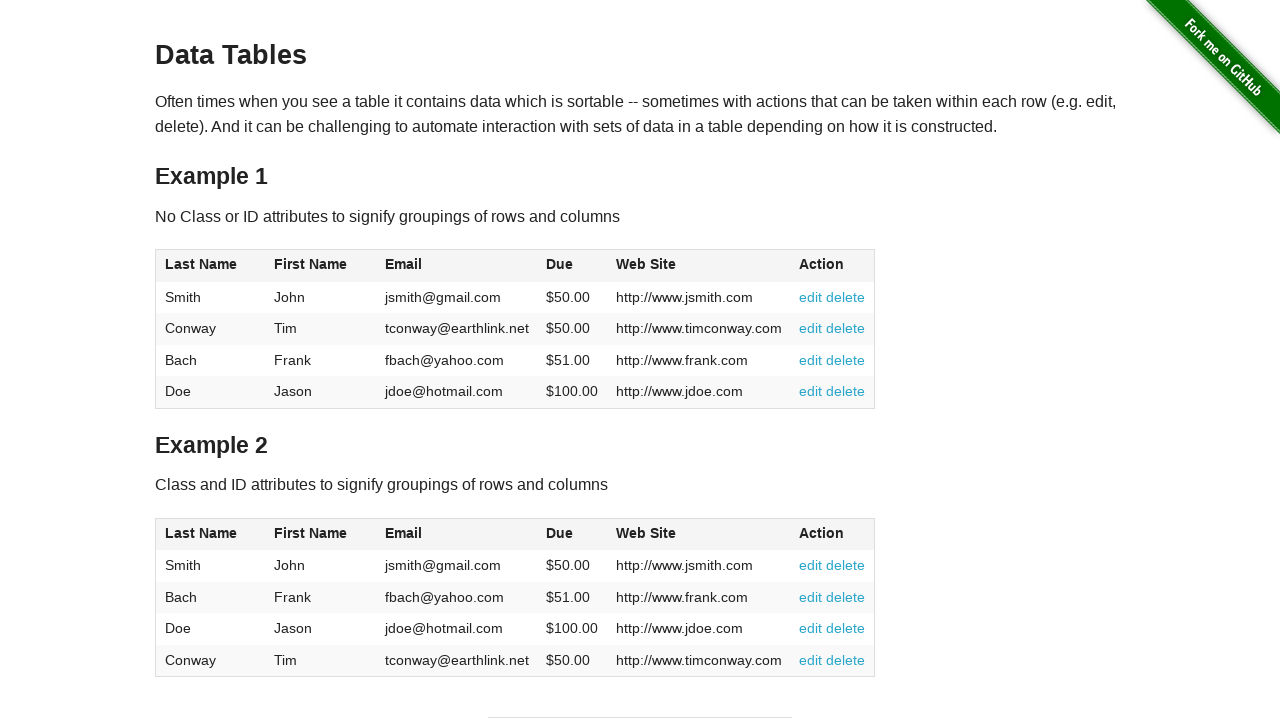

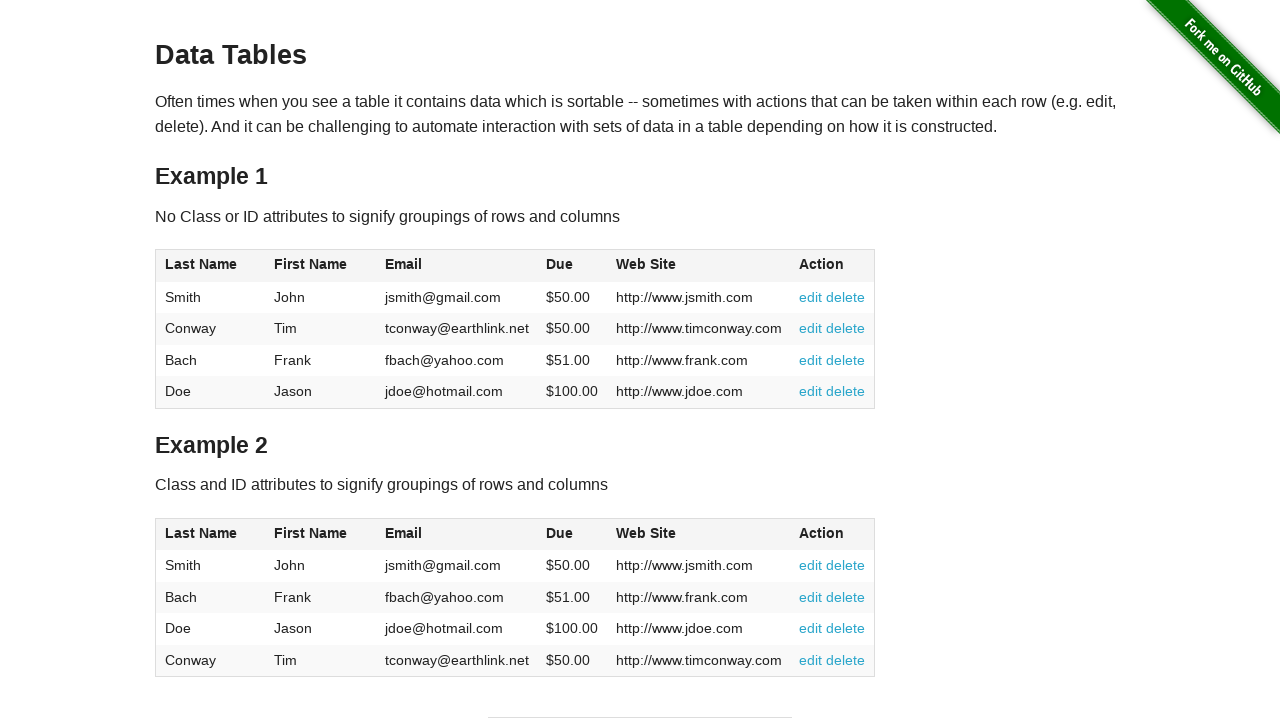